Tests dynamic loading page by clicking start button and waiting for "Hello World!" text to appear with a static wait

Starting URL: https://automationfc.github.io/dynamic-loading/

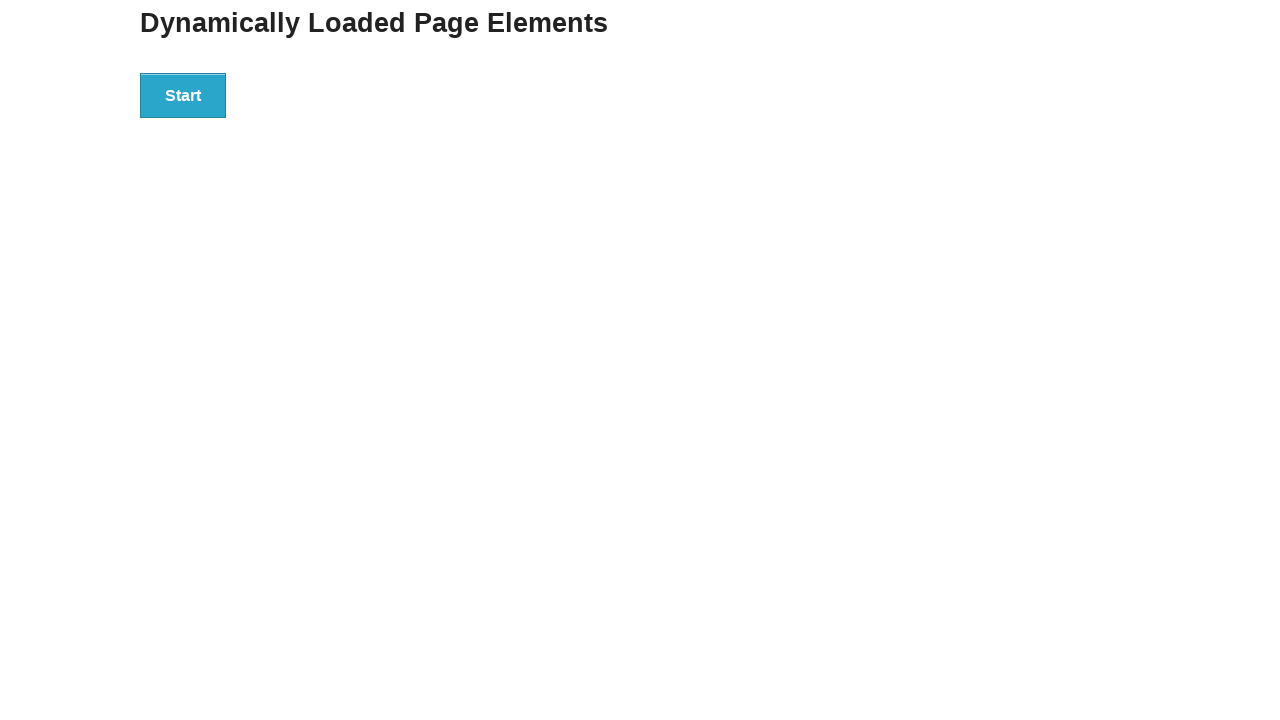

Navigated to dynamic loading page
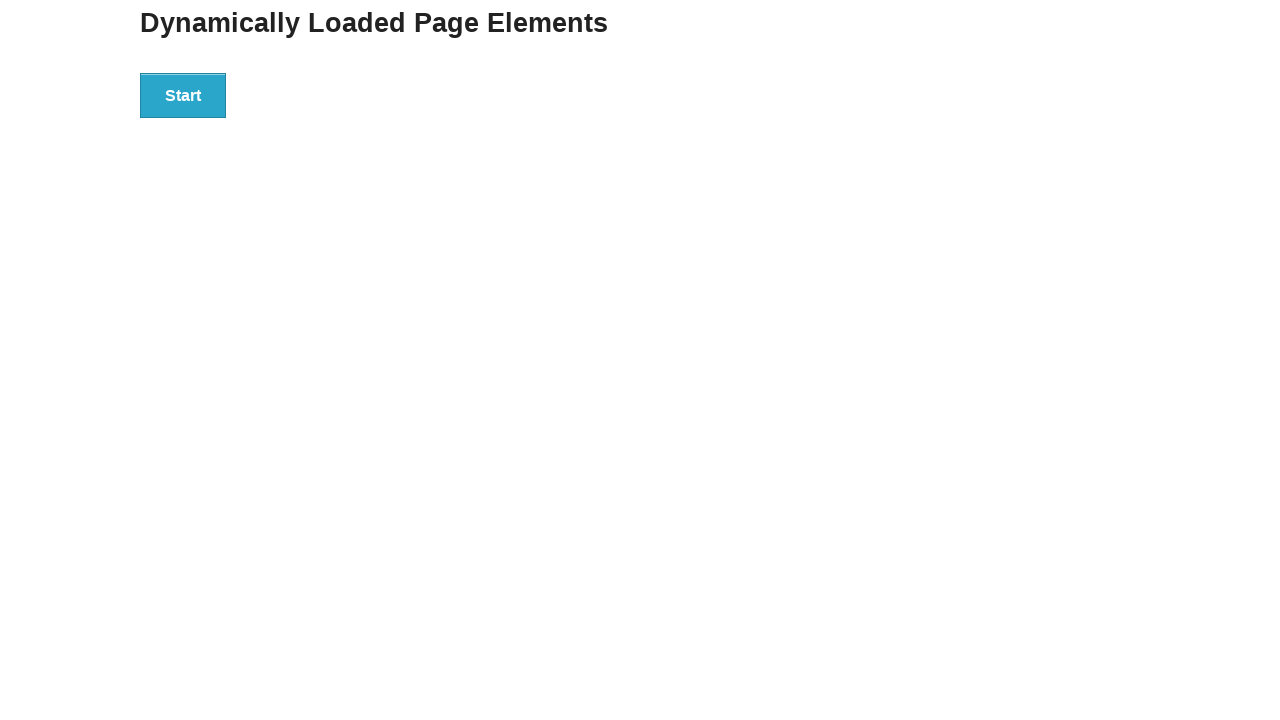

Clicked Start button to trigger dynamic loading at (183, 95) on xpath=//button[text()='Start']
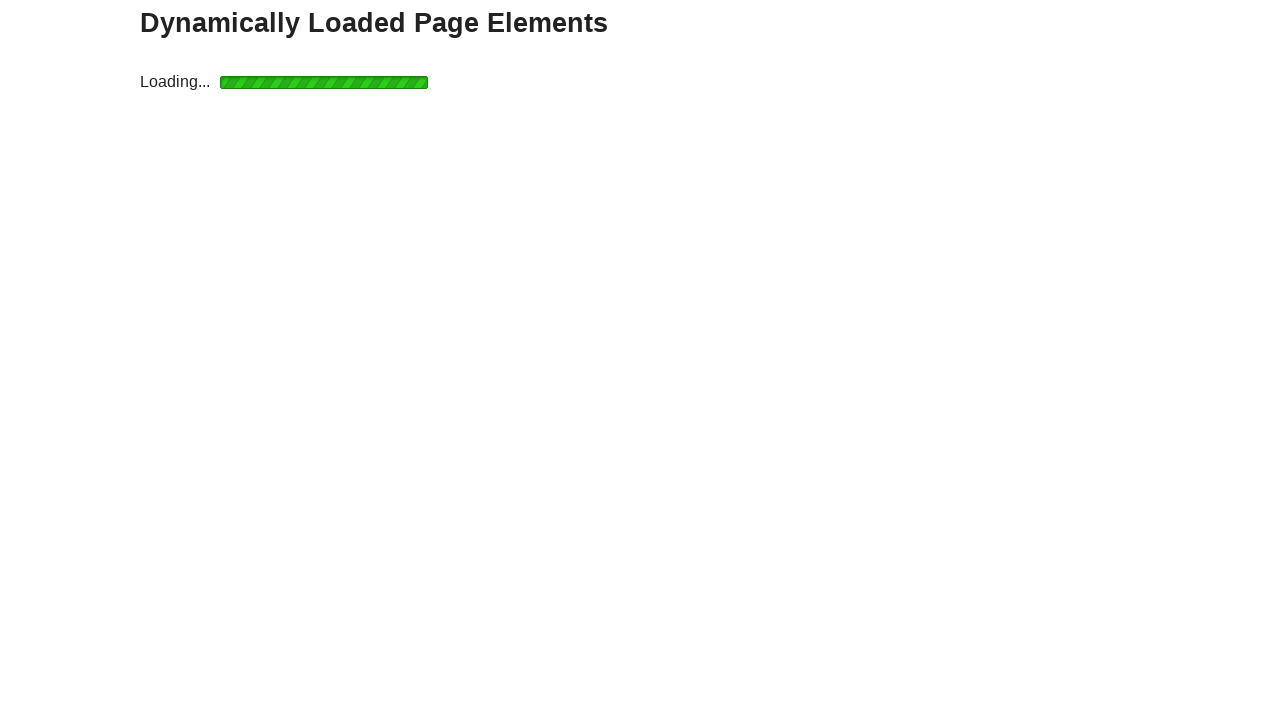

Static wait of 10 seconds completed
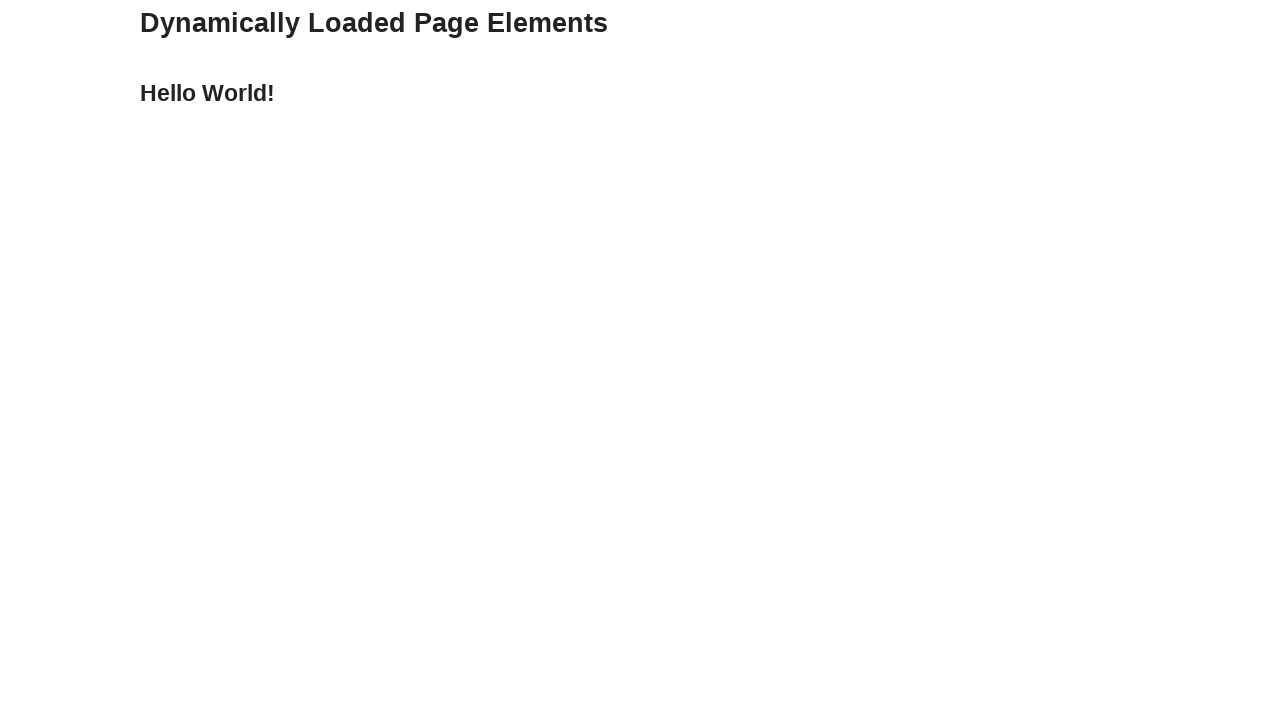

Hello World! text appeared and was verified
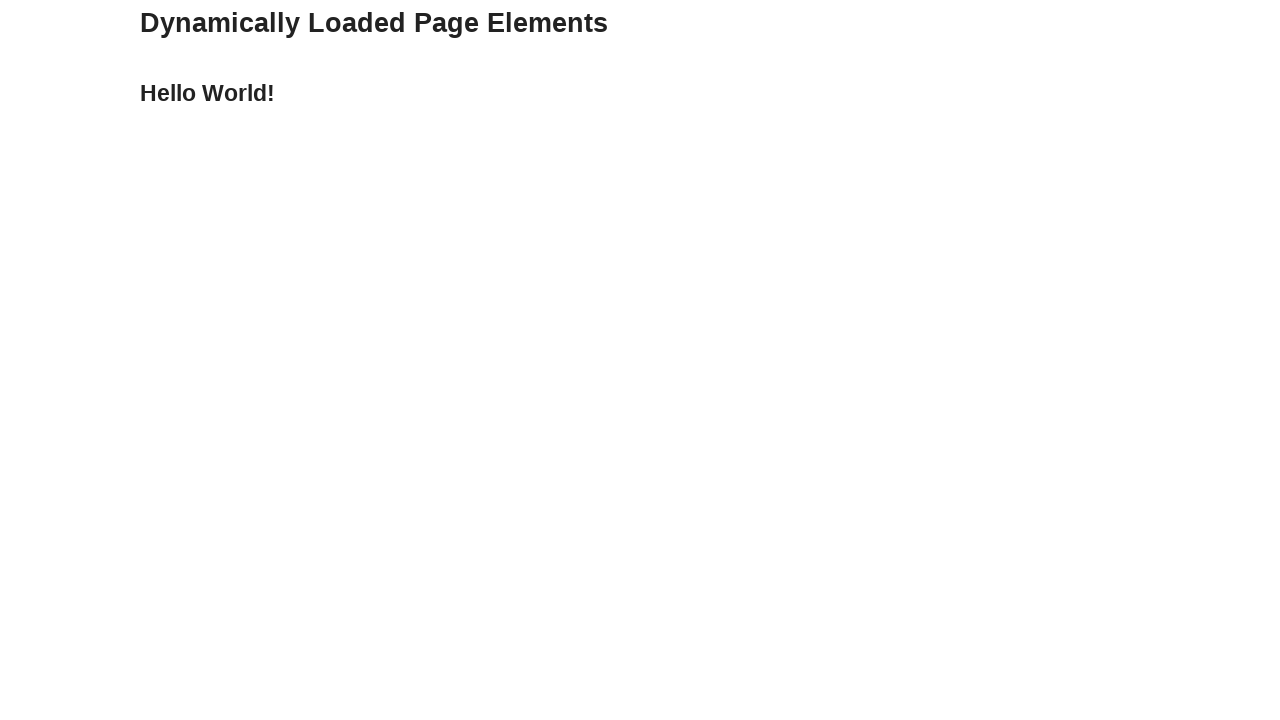

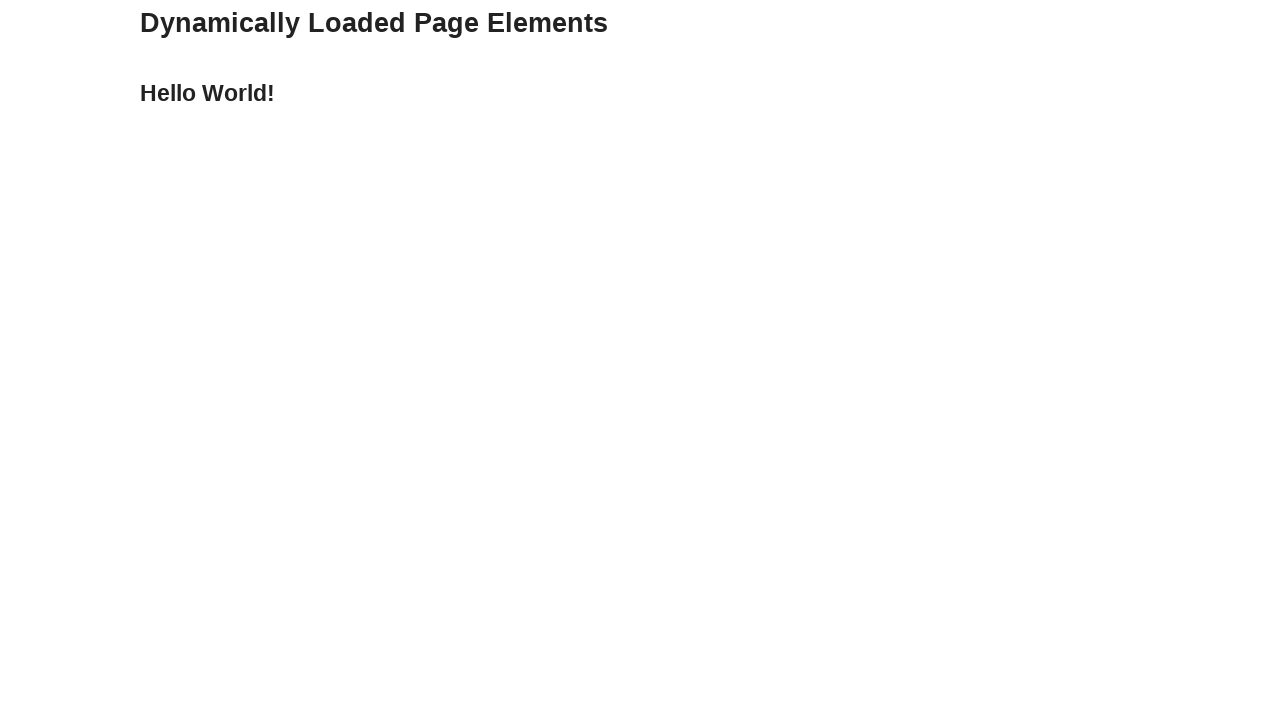